Tests drag and drop functionality on jQueryUI demo page by dragging an element and dropping it onto a target drop zone within an iframe

Starting URL: https://jqueryui.com/droppable/

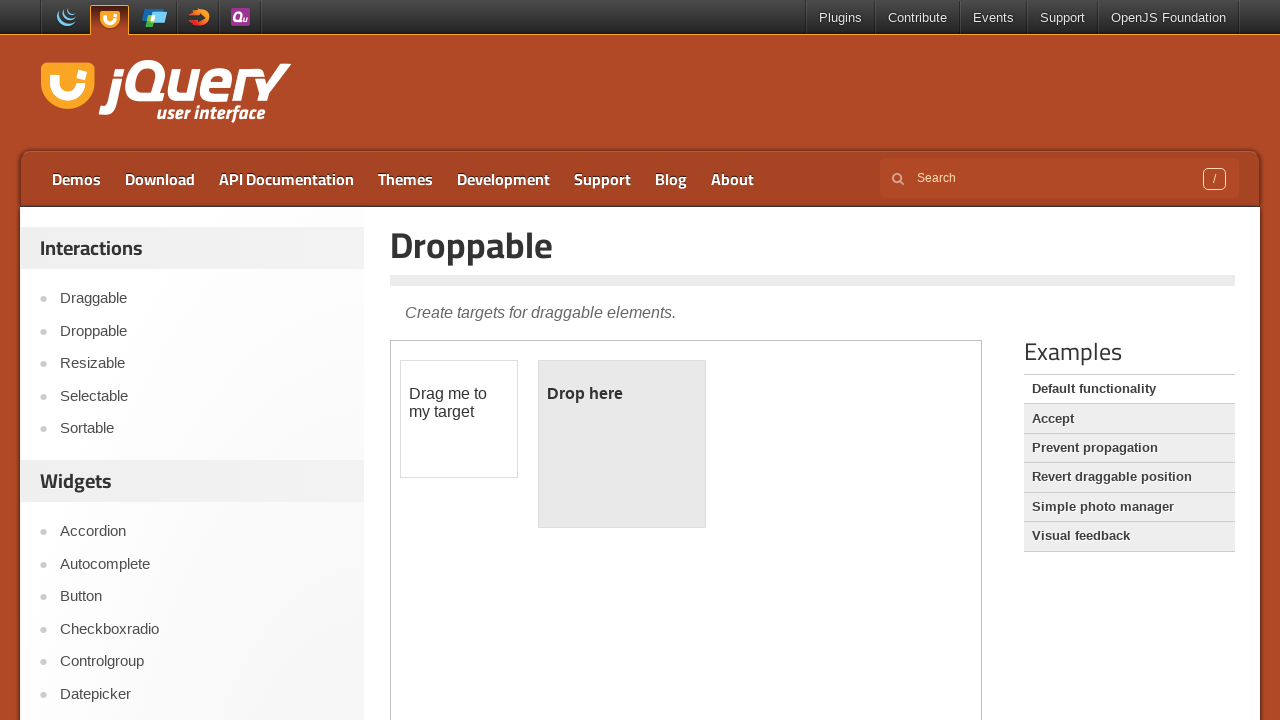

Set viewport size to 1920x1080
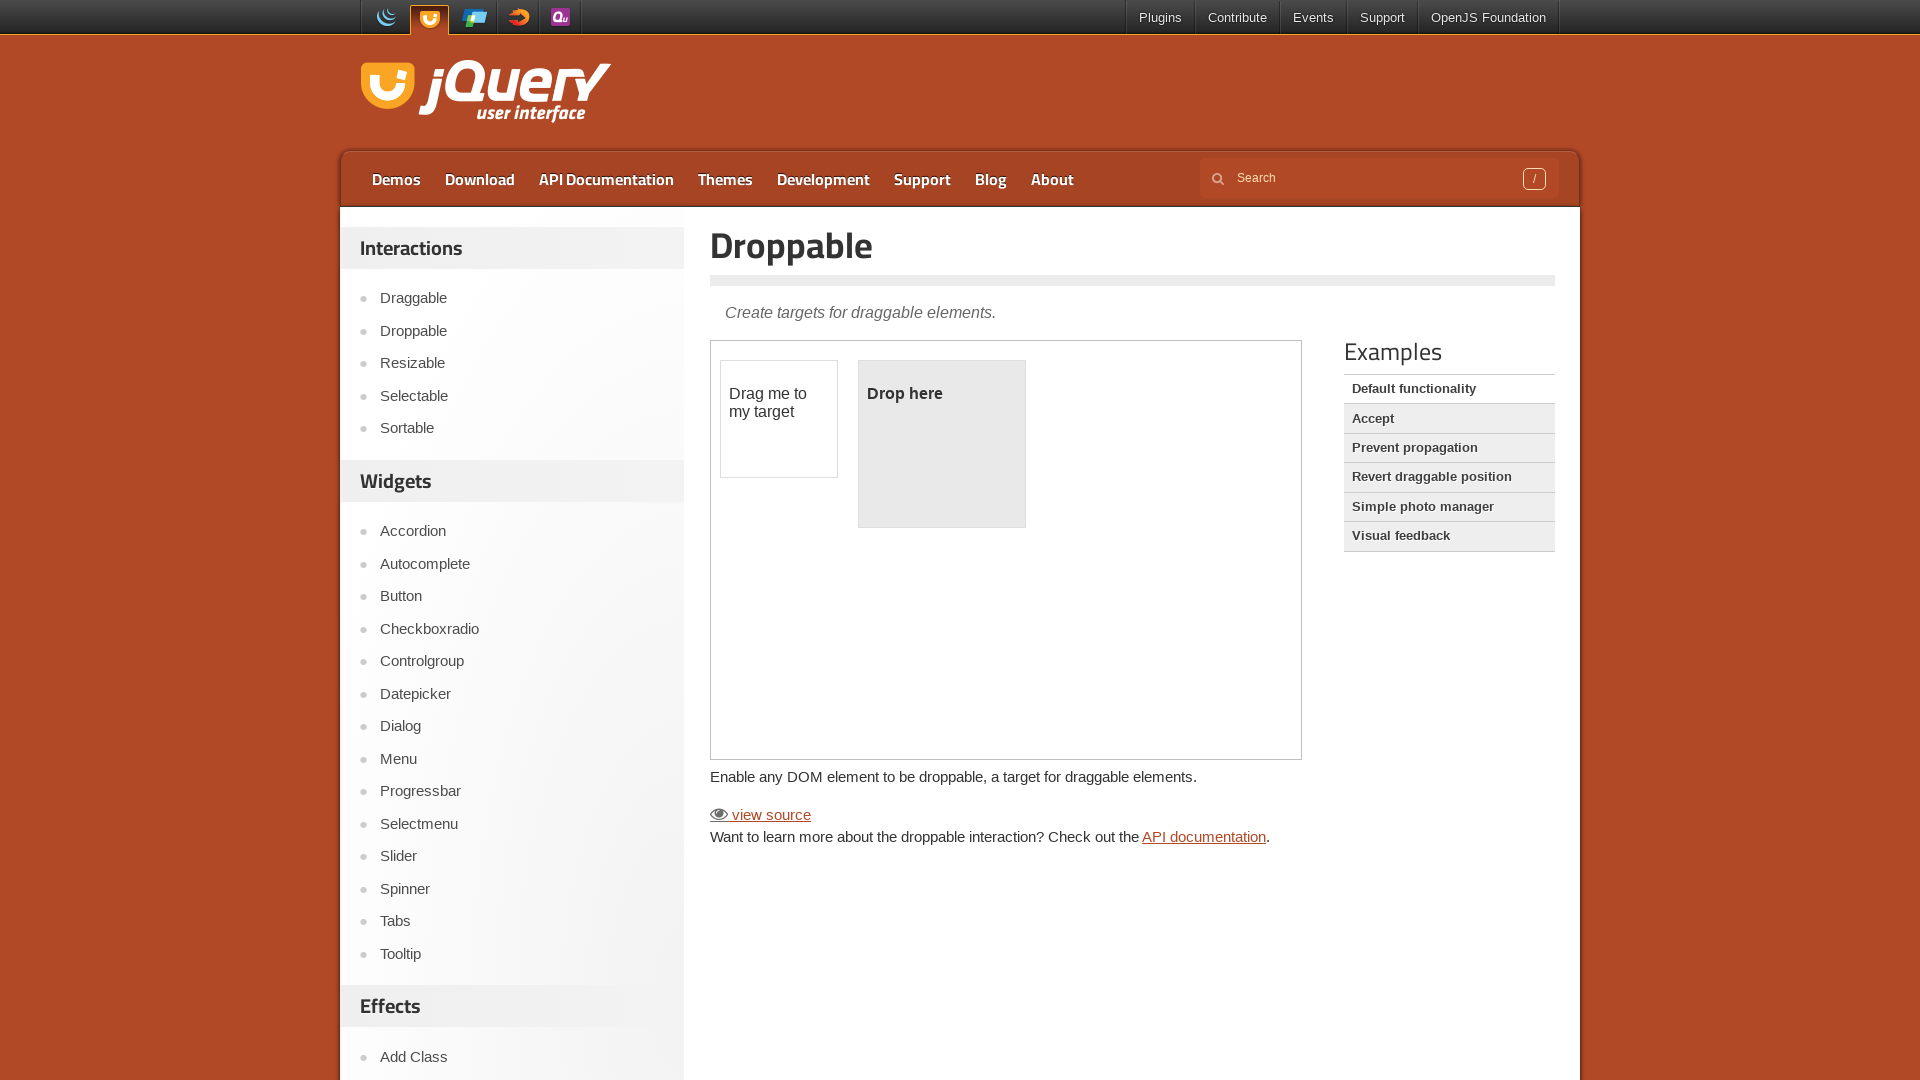

Located demo iframe
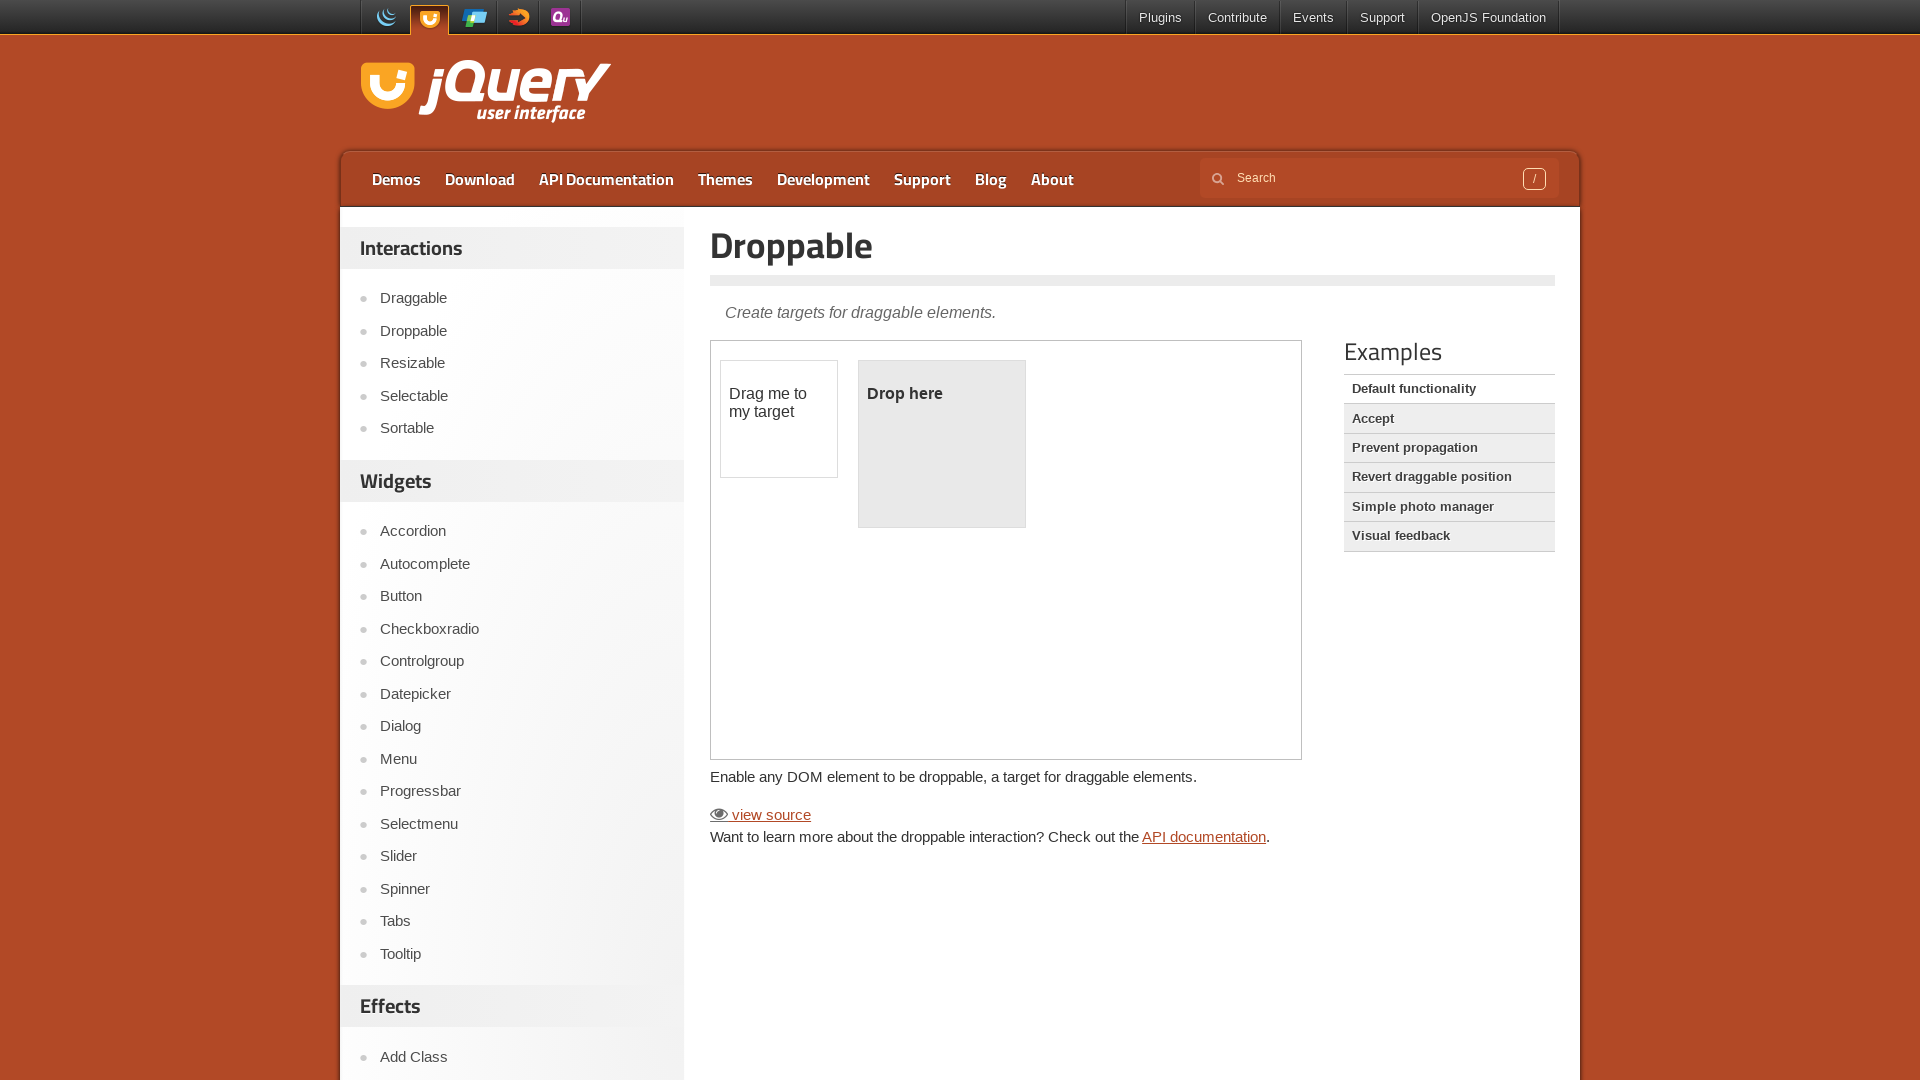

Located draggable element with id 'draggable'
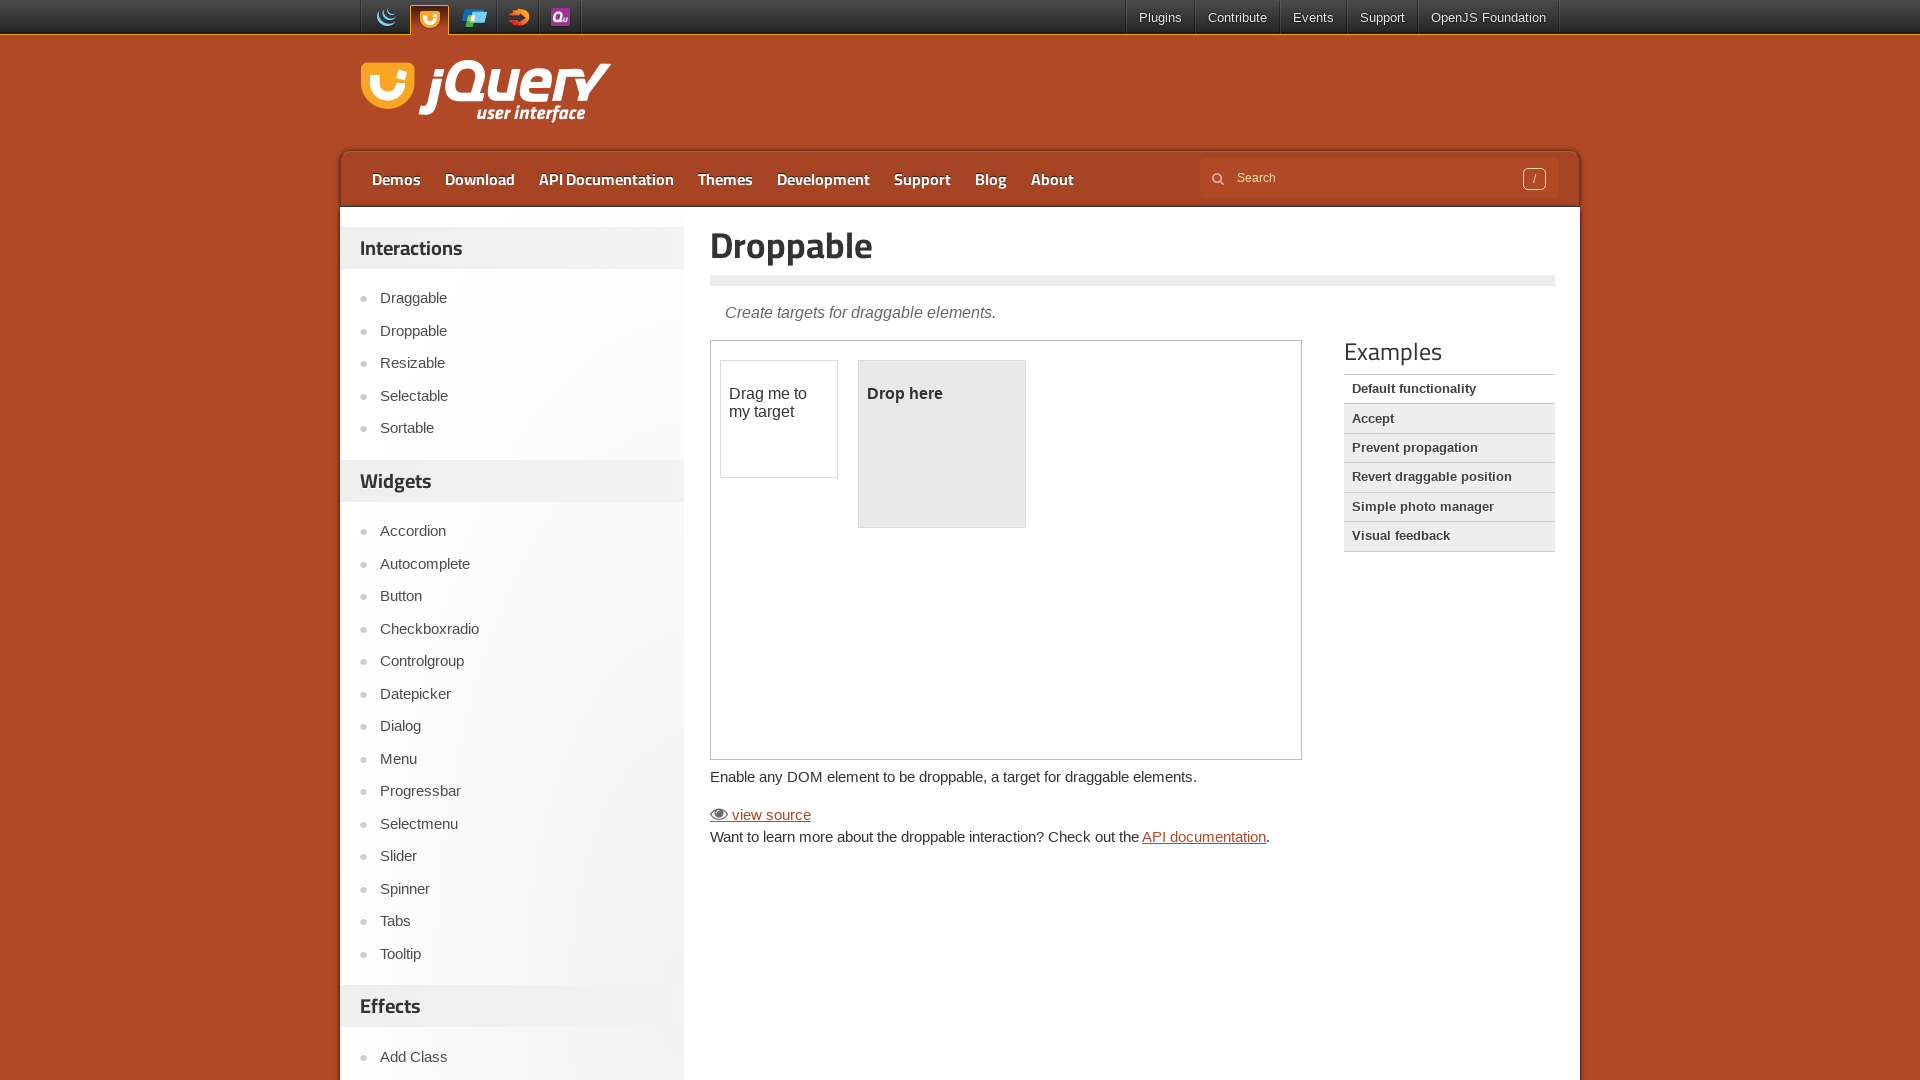

Located droppable target element with id 'droppable'
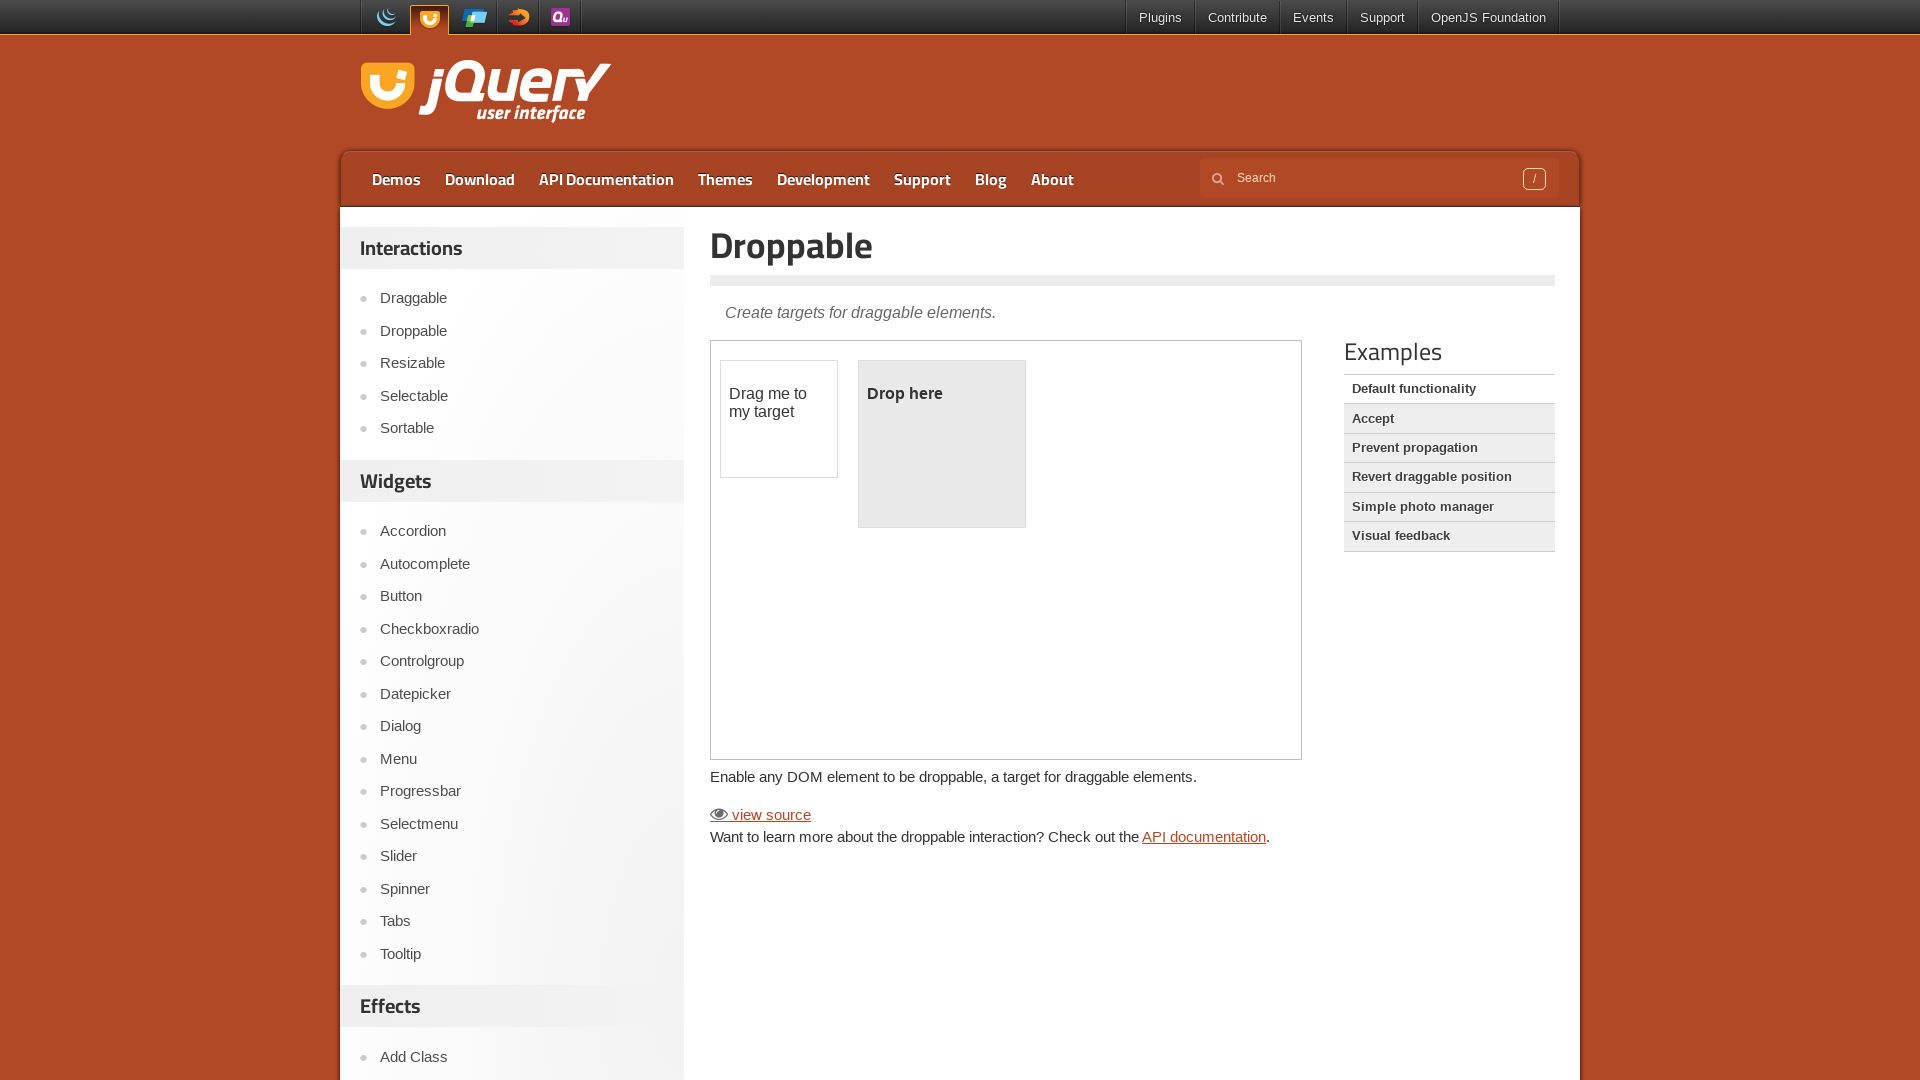

Dragged draggable element onto droppable target zone at (942, 444)
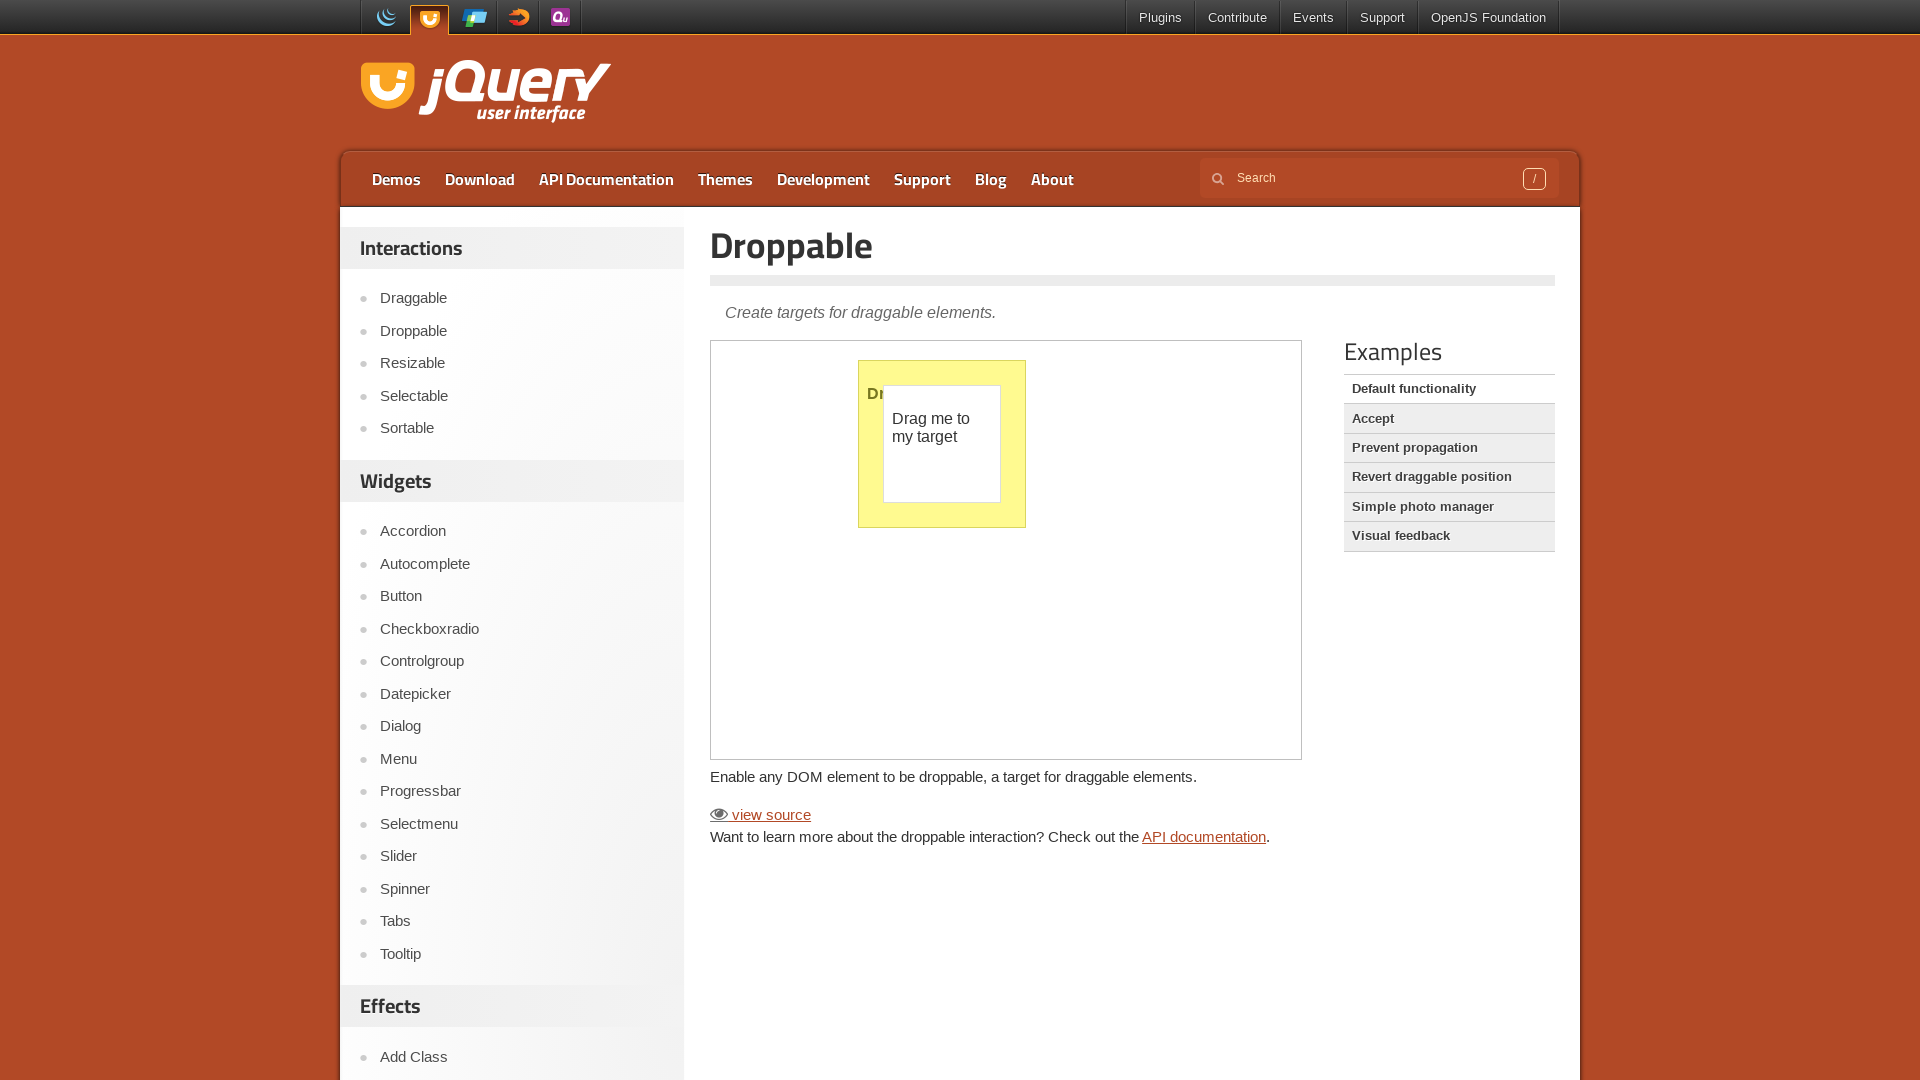

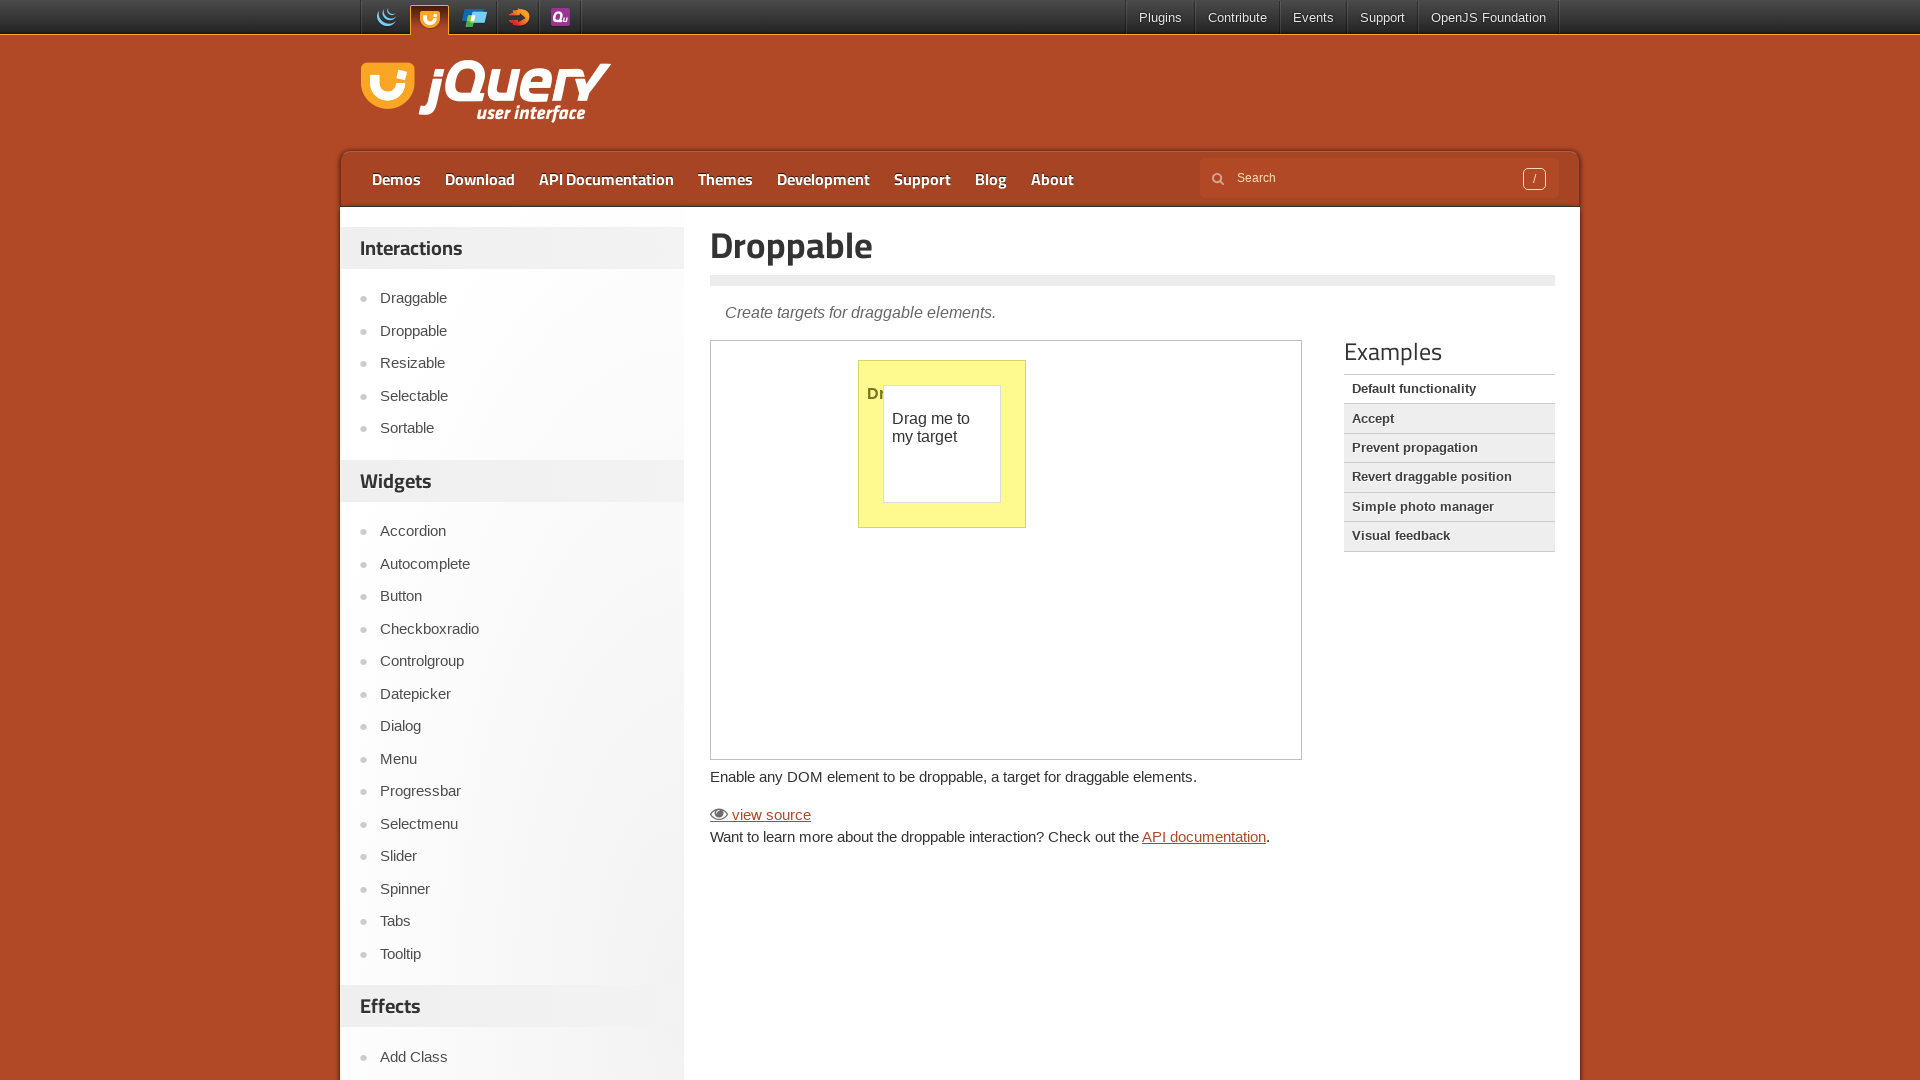